Validates that certain elements on the page are enabled for interaction

Starting URL: https://www.konakart.com/konakart/Welcome.action

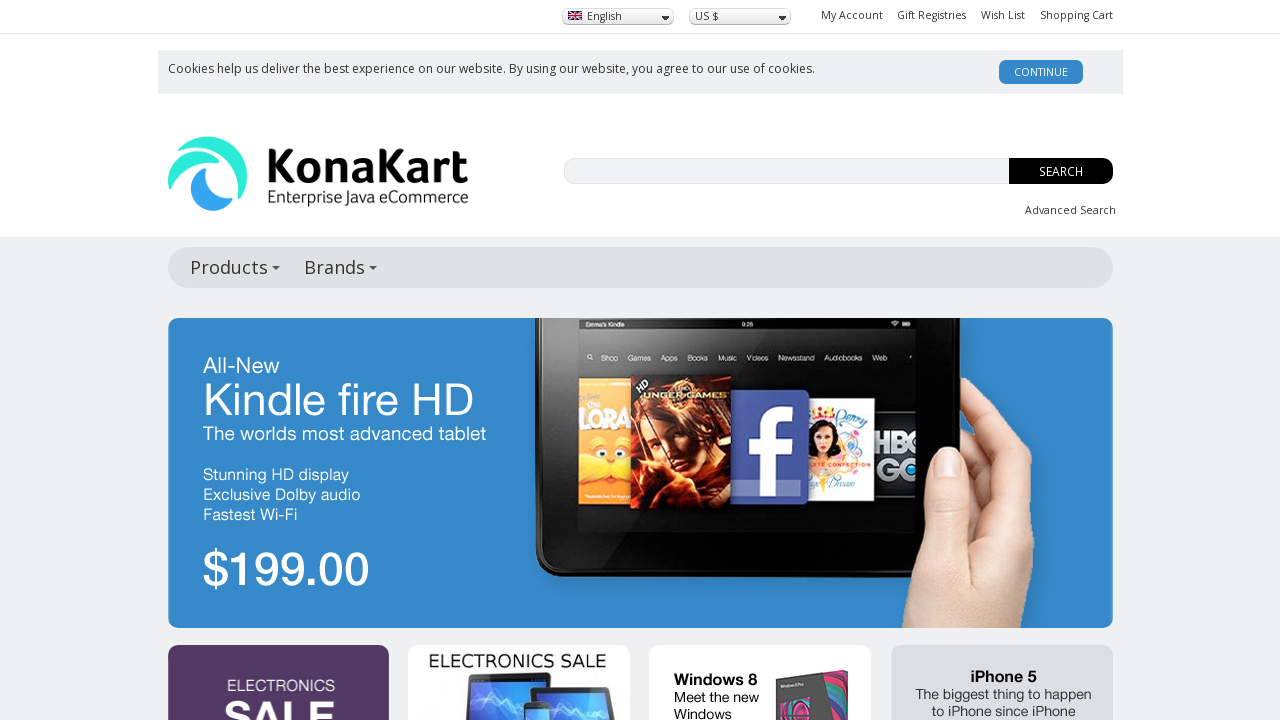

Navigated to KonaKart Welcome page
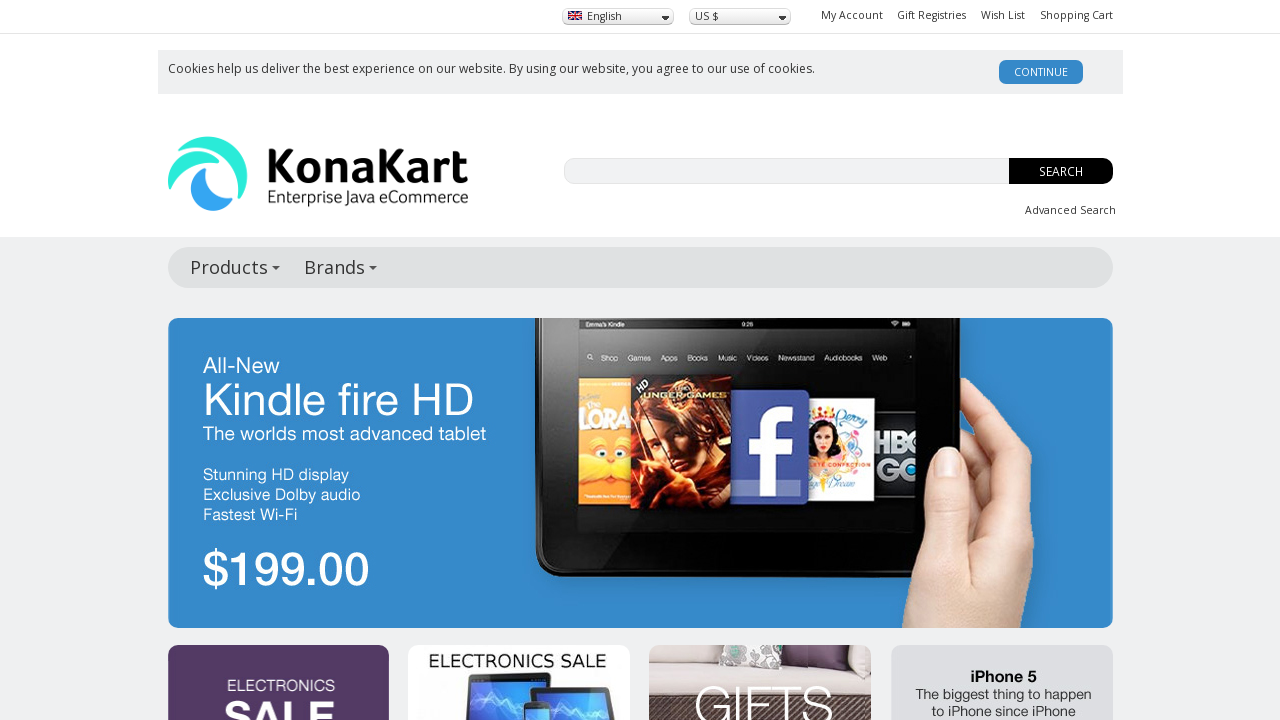

Located first button or submit input element
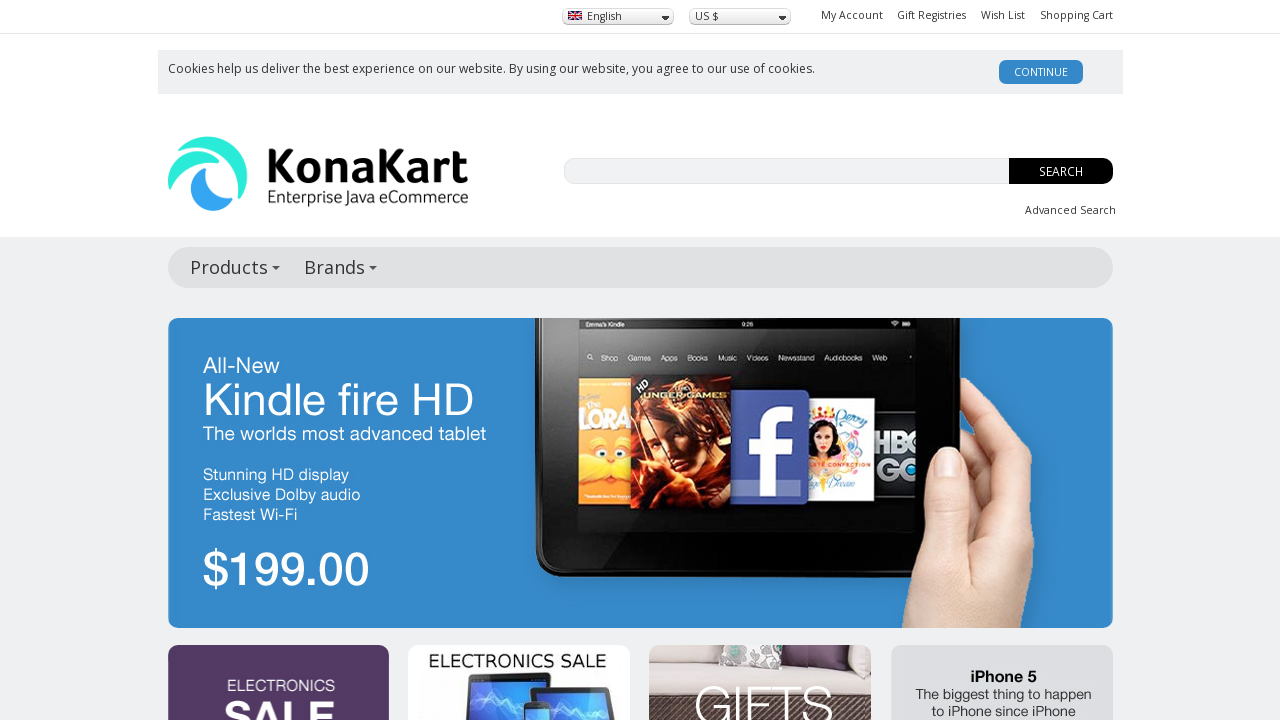

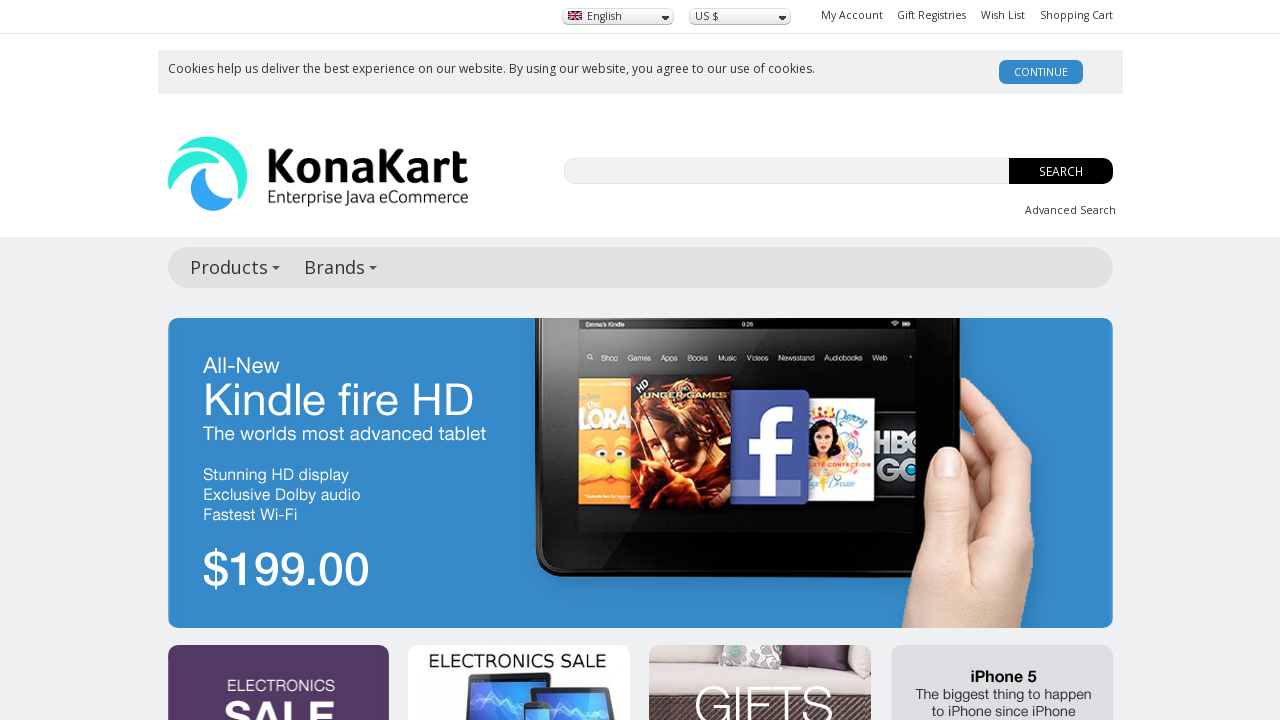